Tests e-commerce functionality by searching for specific vegetables (Cucumber, Brocolli, Tomato), adding them to cart, proceeding to checkout, applying a promo code, and verifying the promo is applied successfully.

Starting URL: https://rahulshettyacademy.com/seleniumPractise/

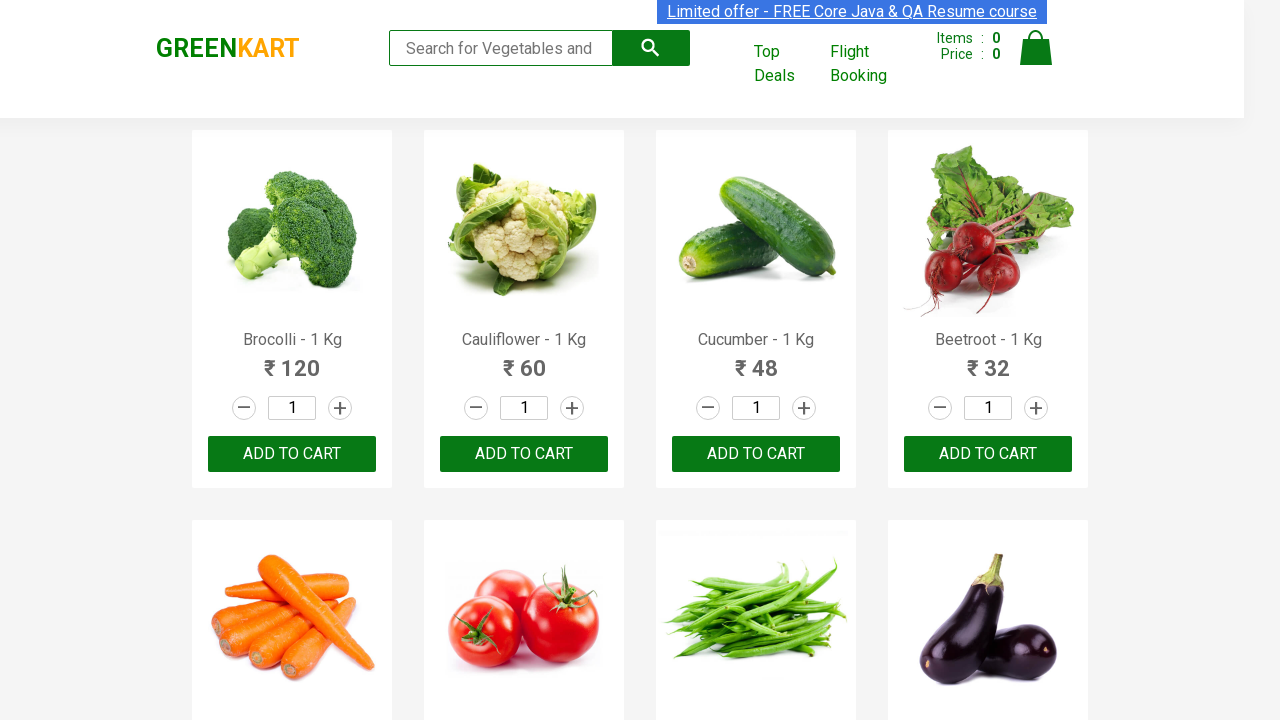

Waited for product names to load on the page
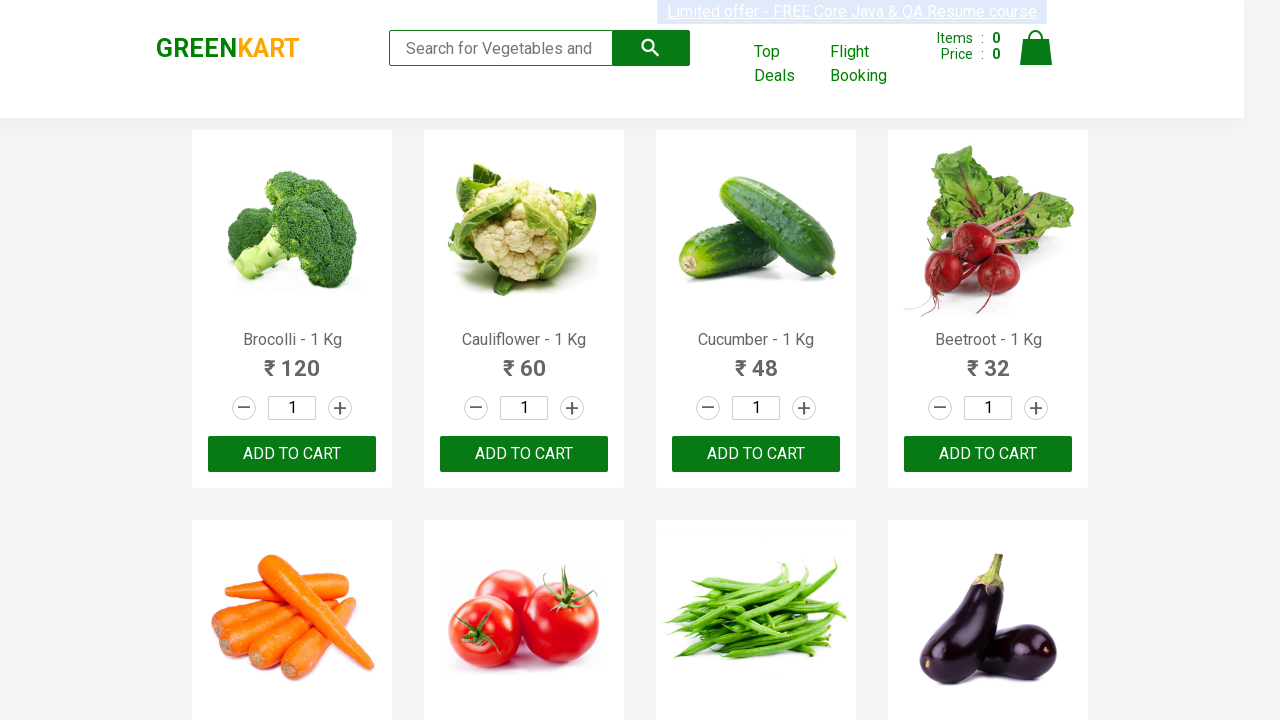

Retrieved all product name elements
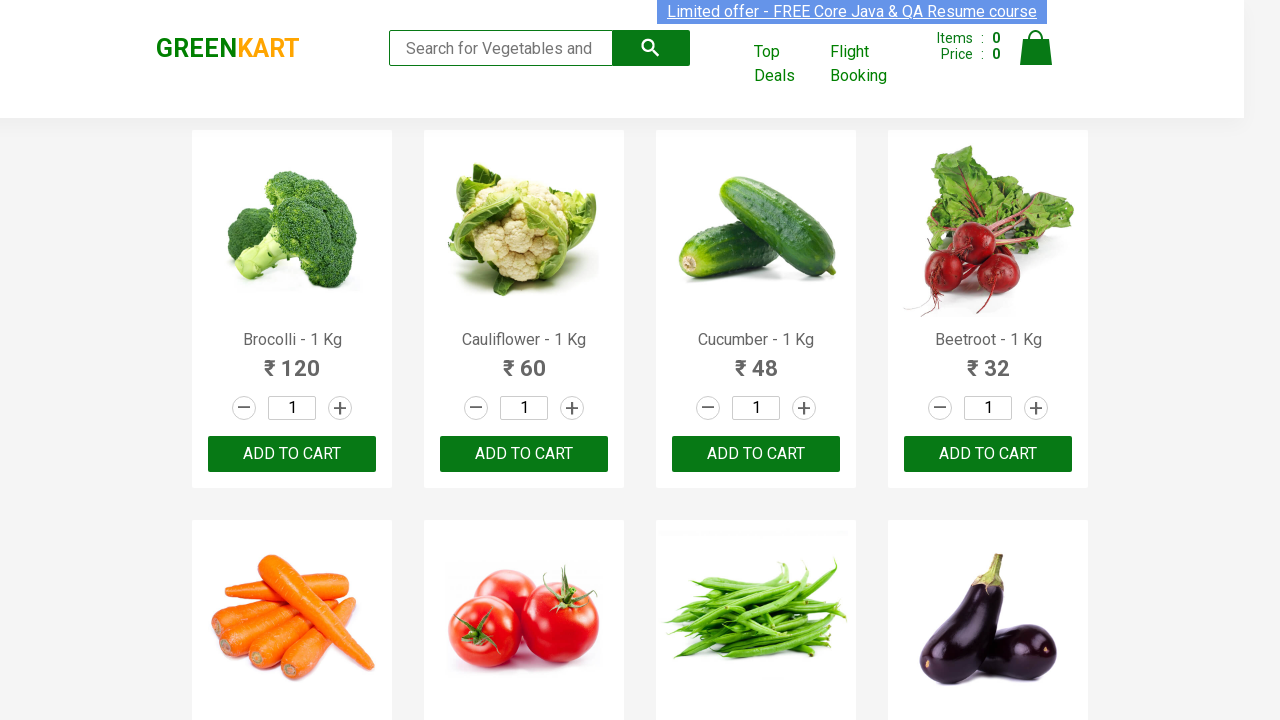

Retrieved all add to cart buttons
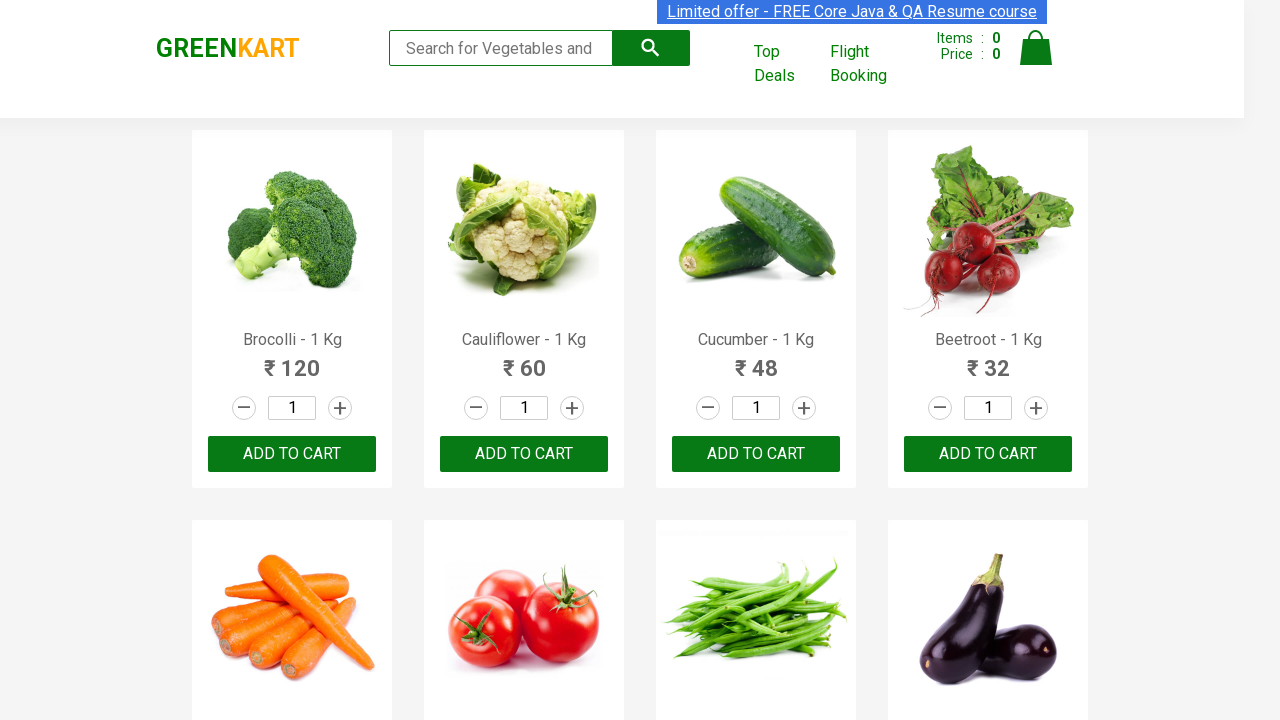

Added Brocolli to cart
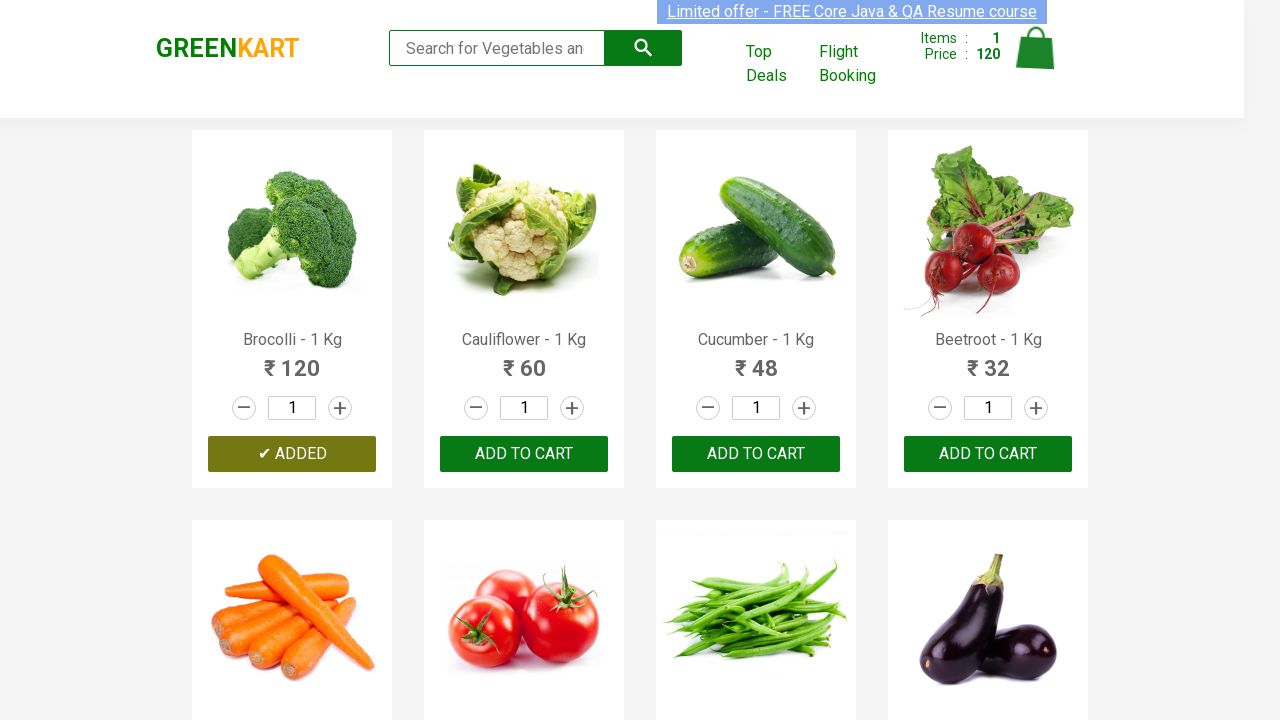

Added Cucumber to cart
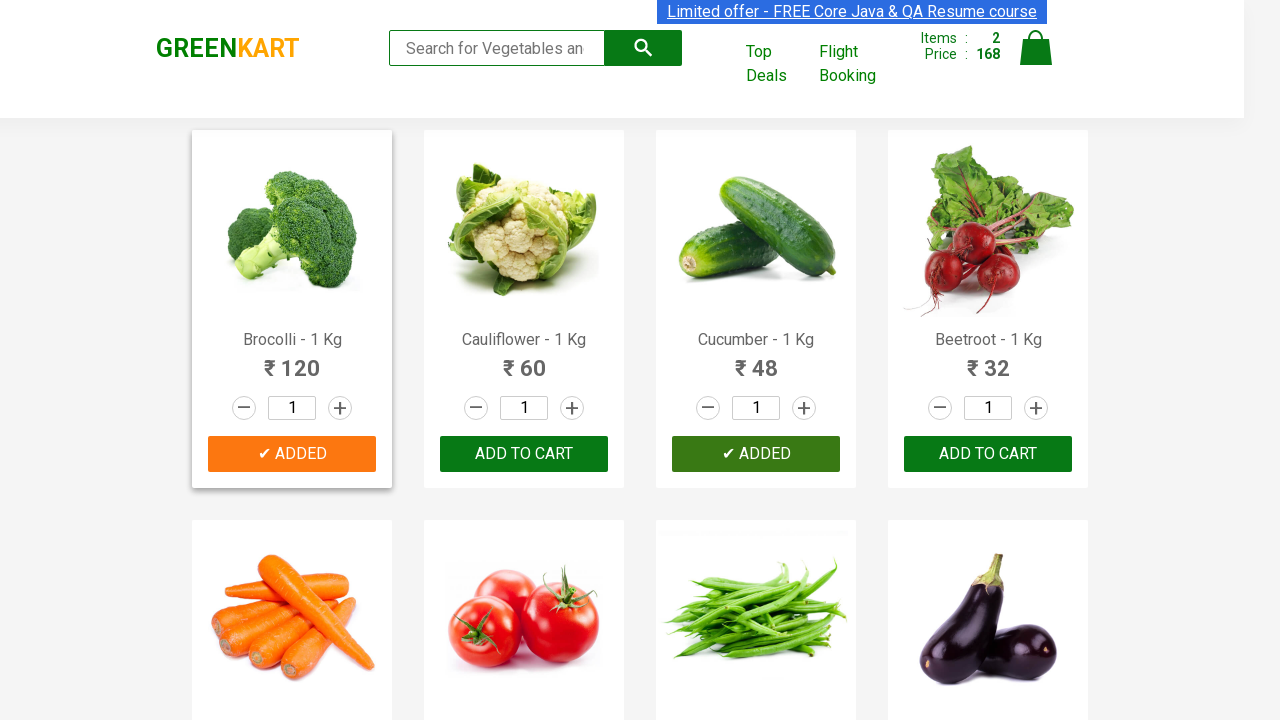

Added Tomato to cart
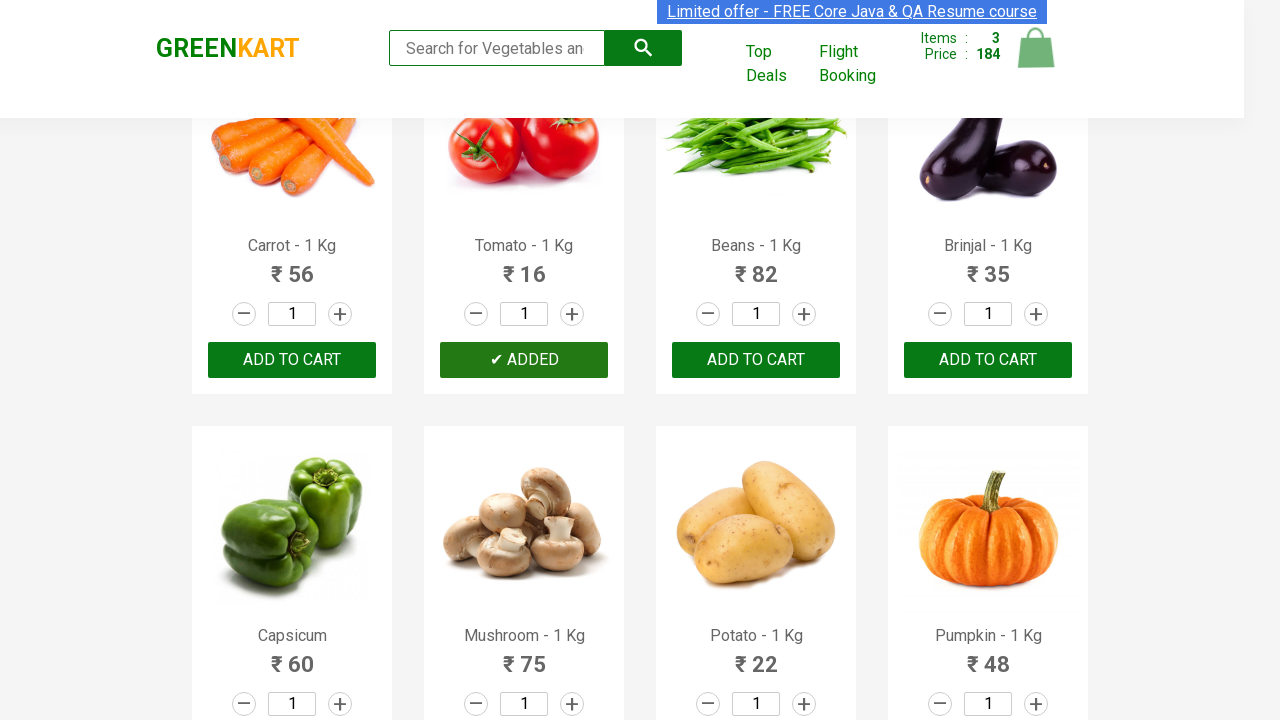

Clicked on cart icon to view cart at (1036, 48) on img[alt='Cart']
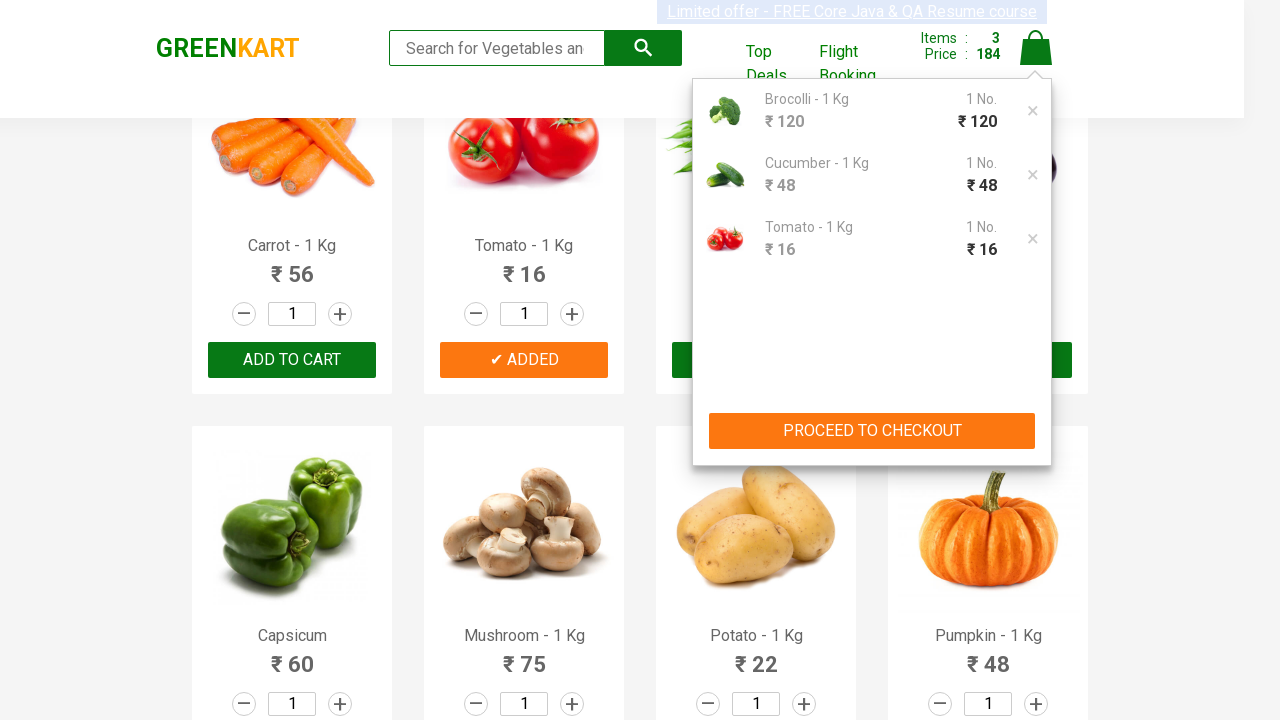

Clicked PROCEED TO CHECKOUT button at (872, 431) on button:has-text('PROCEED TO CHECKOUT')
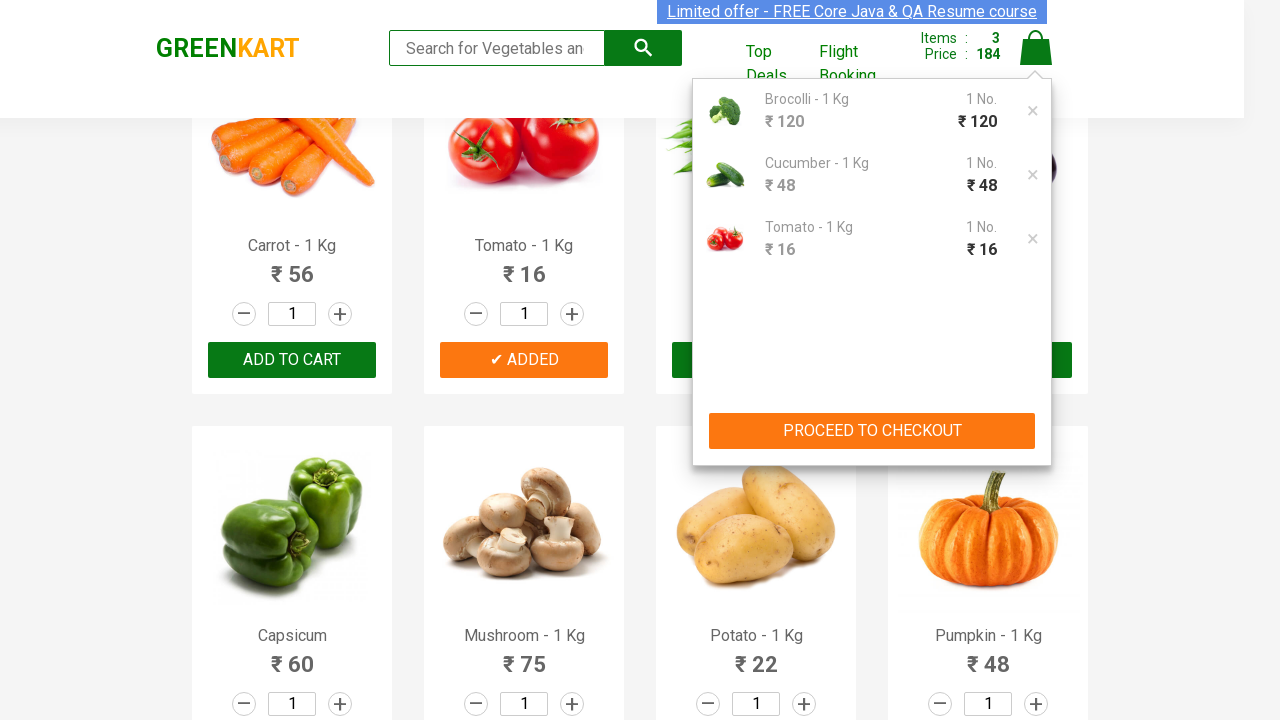

Waited for promo code input field to appear
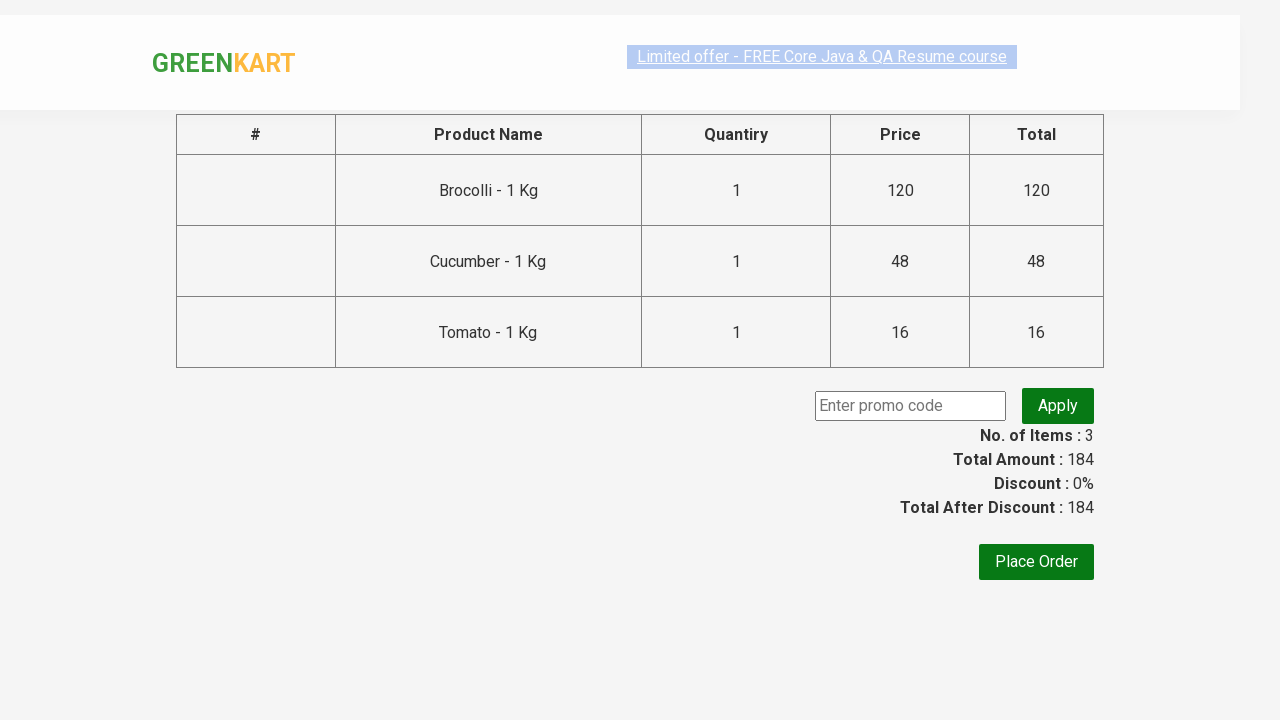

Entered promo code 'rahulshettyacademy' on input[placeholder='Enter promo code']
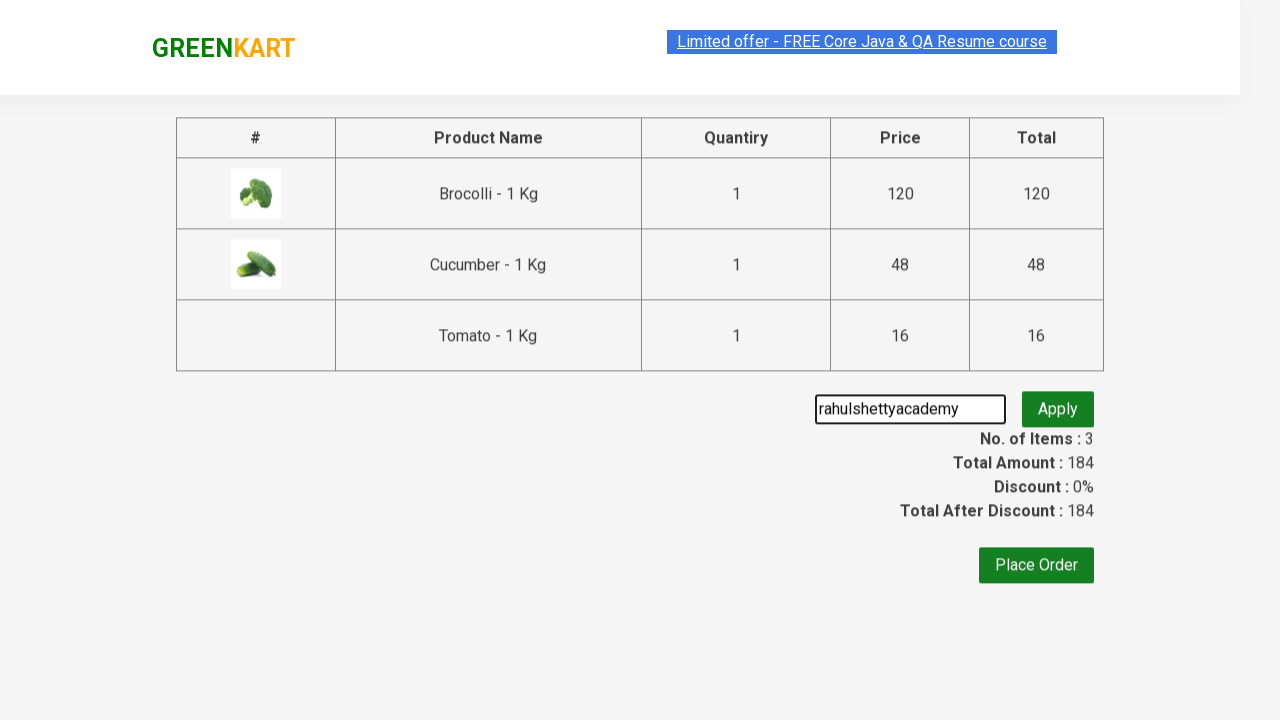

Clicked apply promo code button at (1058, 406) on .promoBtn
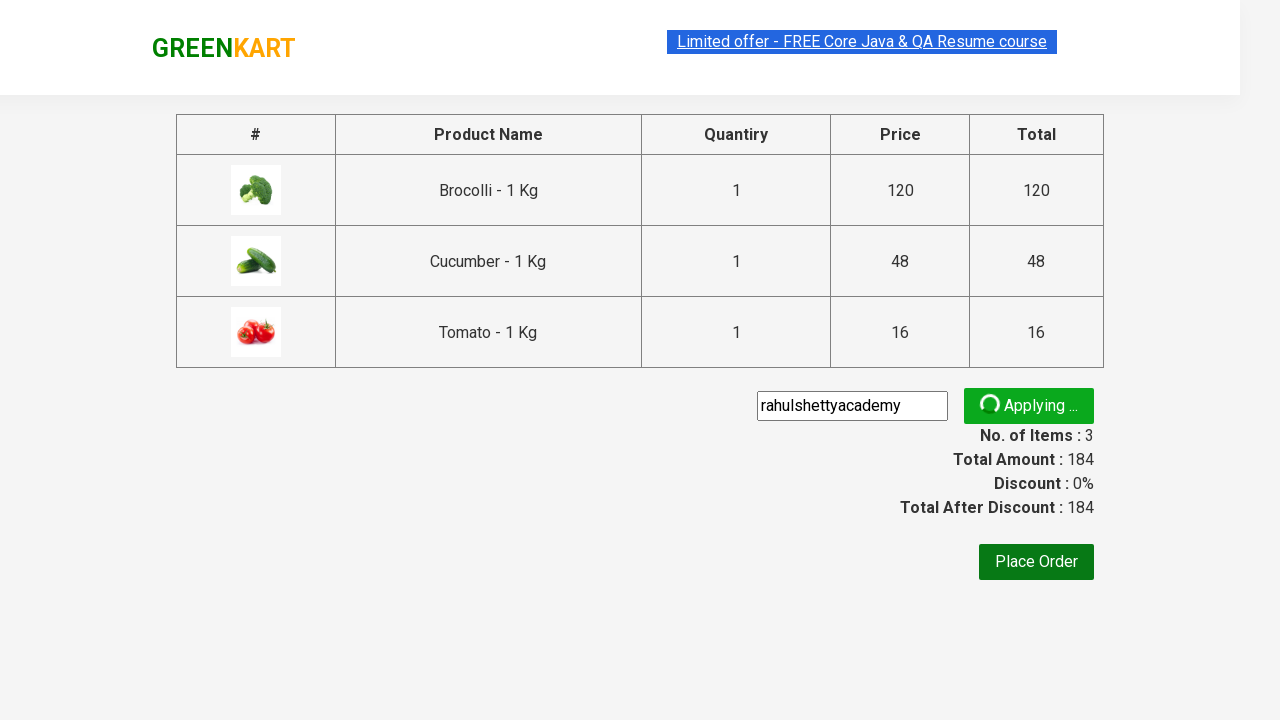

Verified promo code was successfully applied
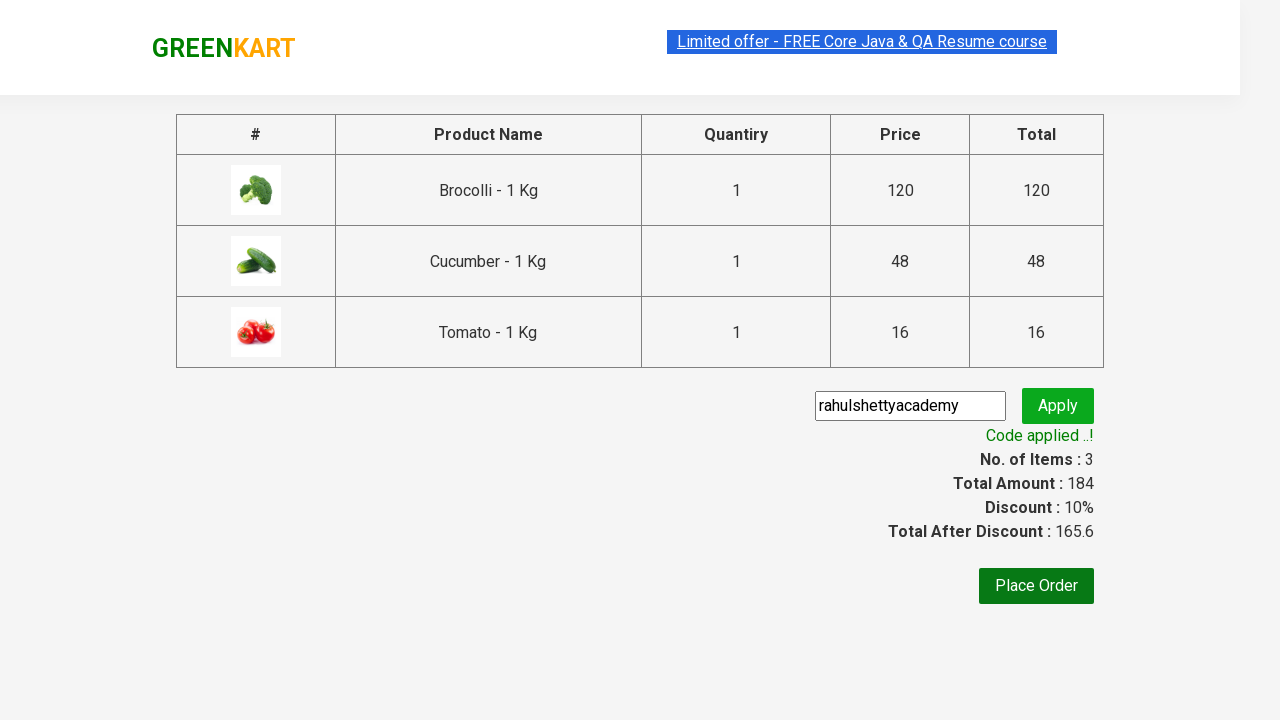

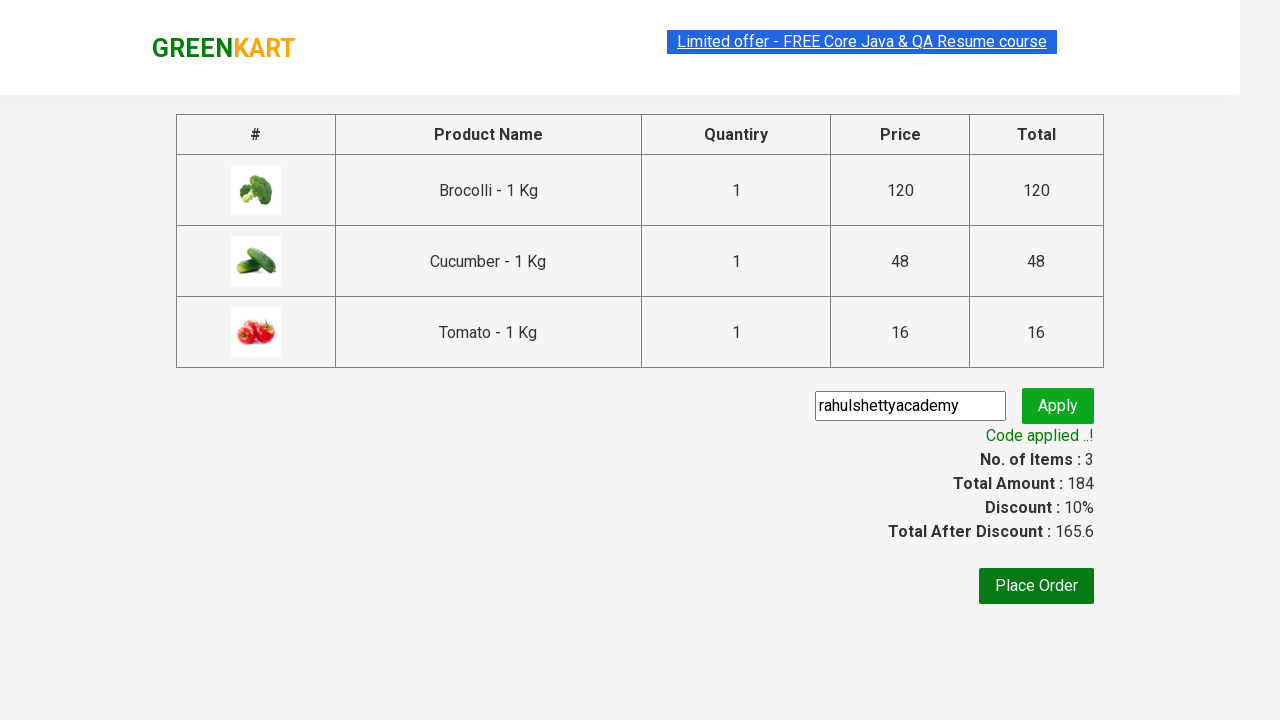